Navigates to Rahul Shetty Academy's Selenium Practice page (a grocery shopping practice site) and waits for the page to load

Starting URL: https://rahulshettyacademy.com/seleniumPractise/

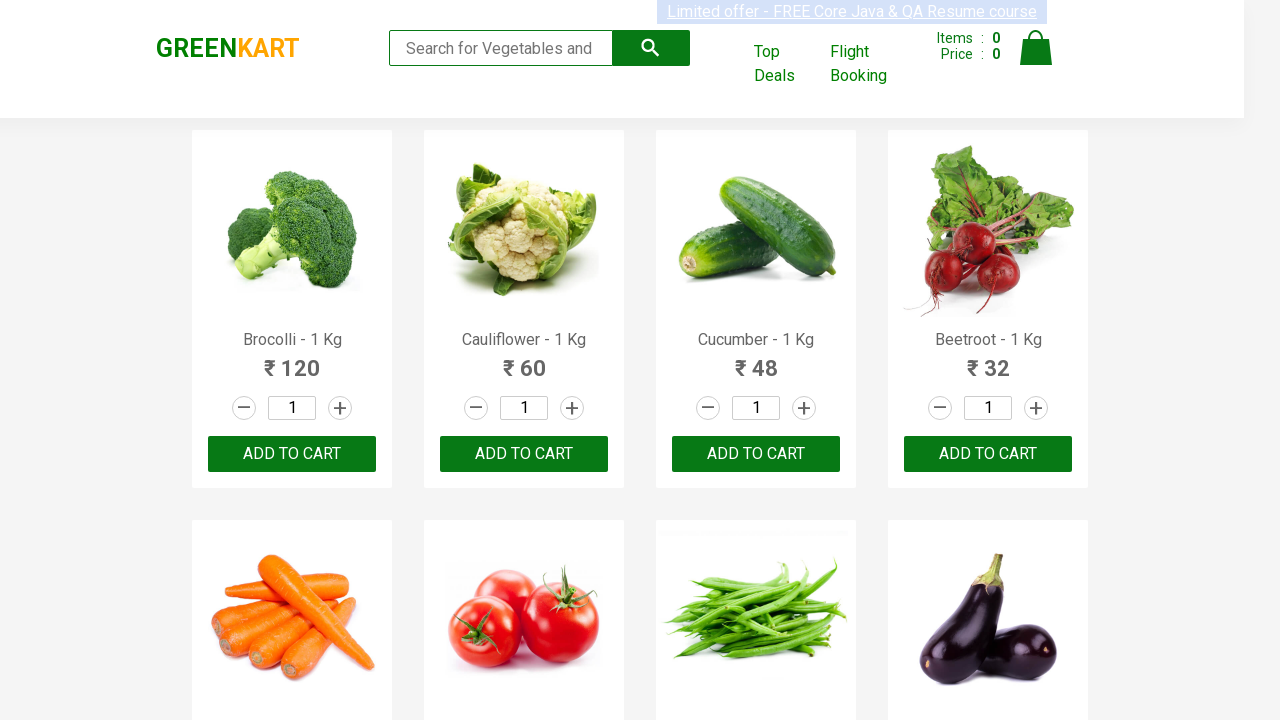

Waited for product cards to load on Rahul Shetty Academy Selenium Practice page
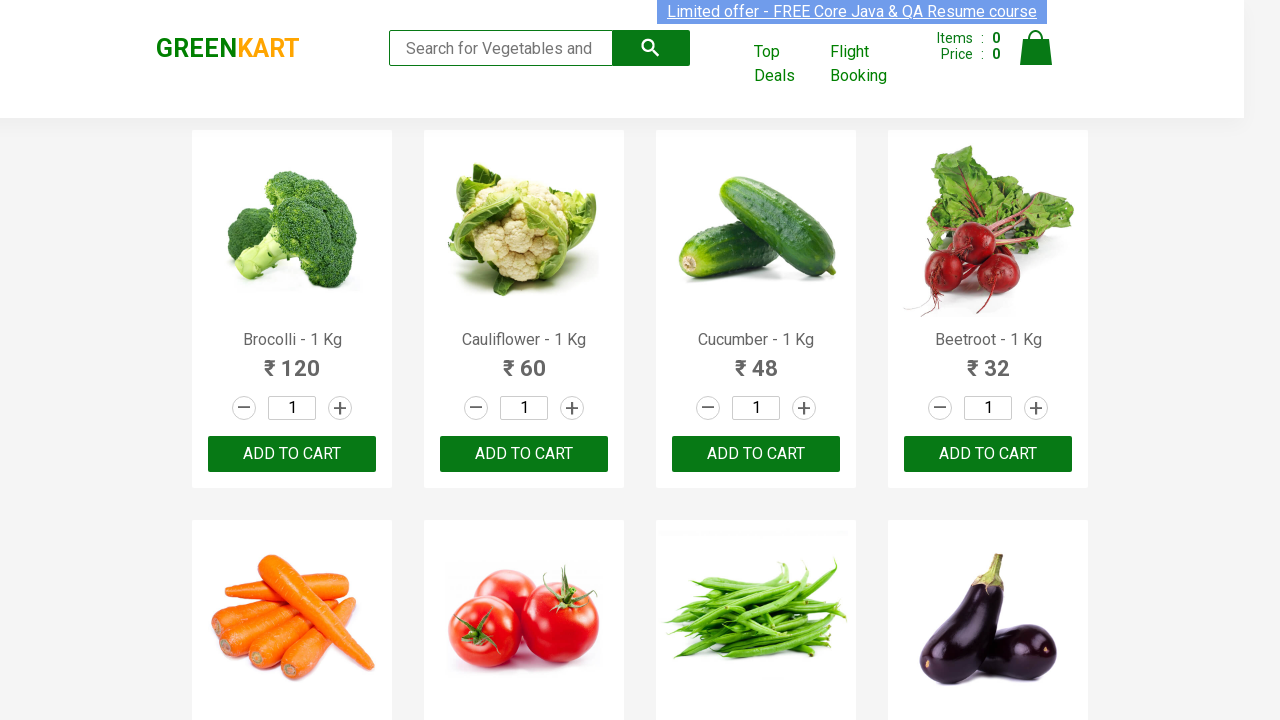

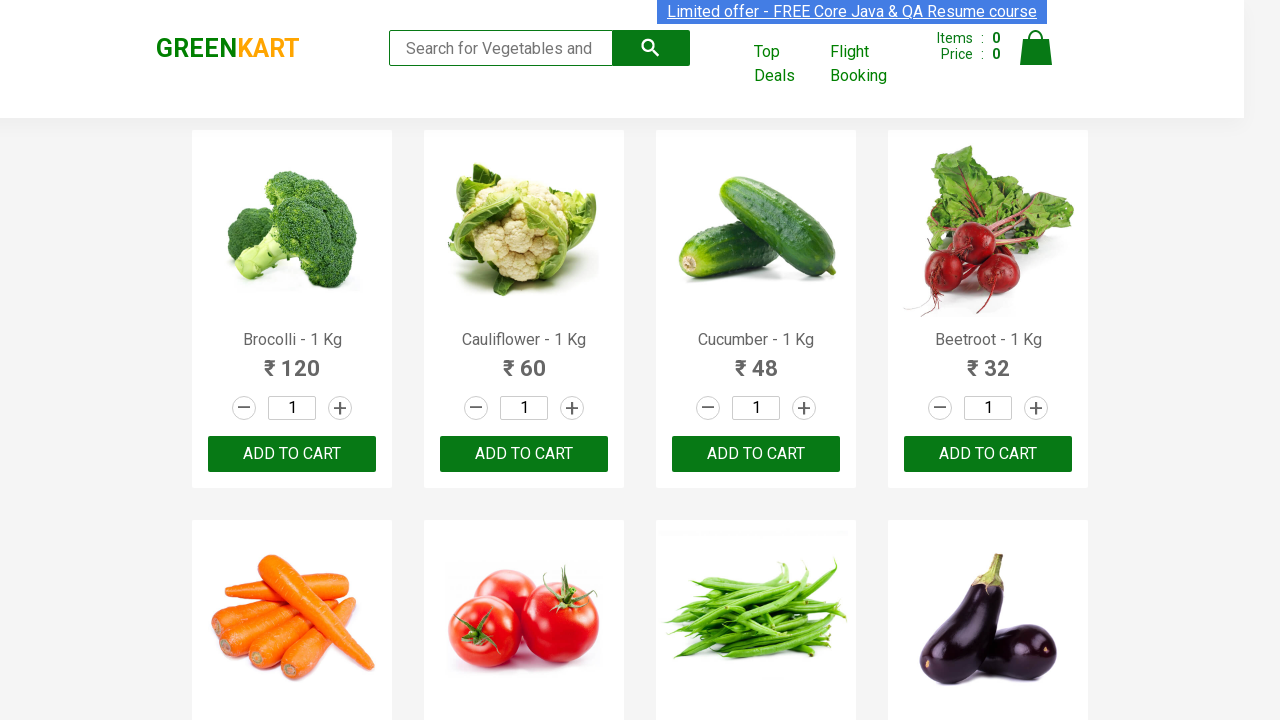